Tests complete student registration form by filling all fields including name, email, gender, phone, date of birth, subjects, hobbies, picture upload, address, state and city, then verifies the submission modal displays correct data.

Starting URL: https://demoqa.com/automation-practice-form

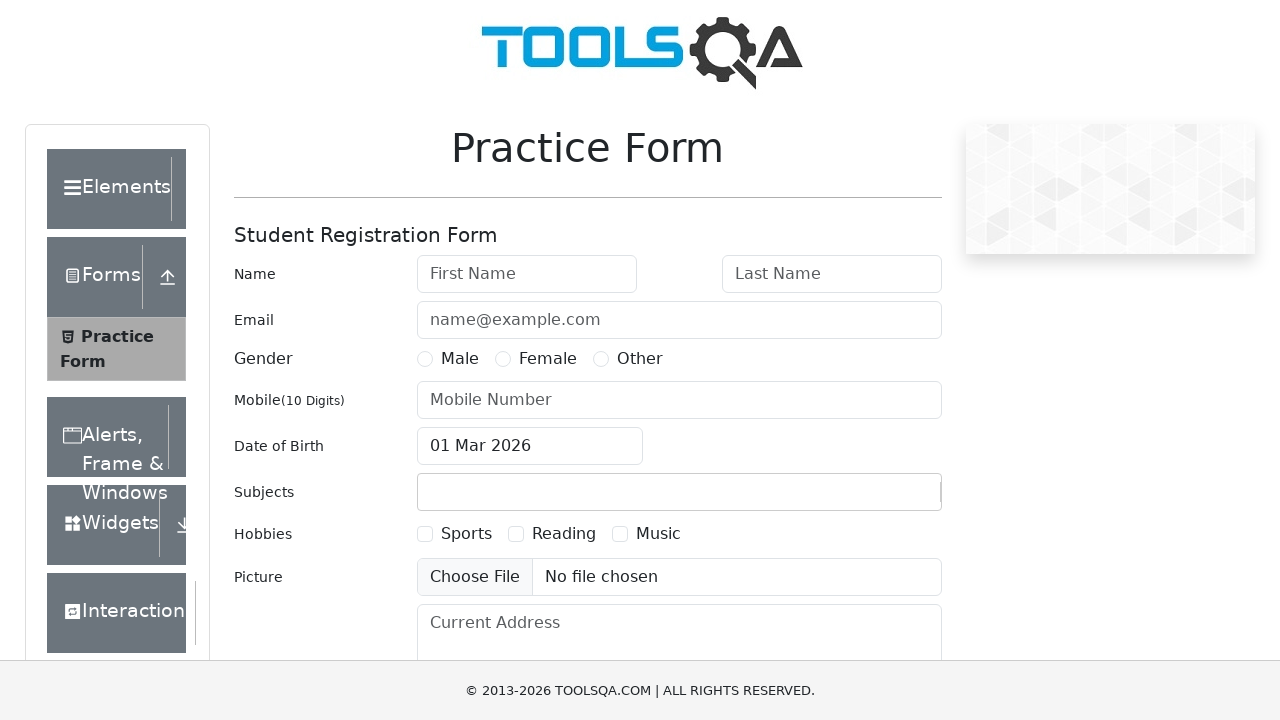

Filled first name field with 'Marcus' on #firstName
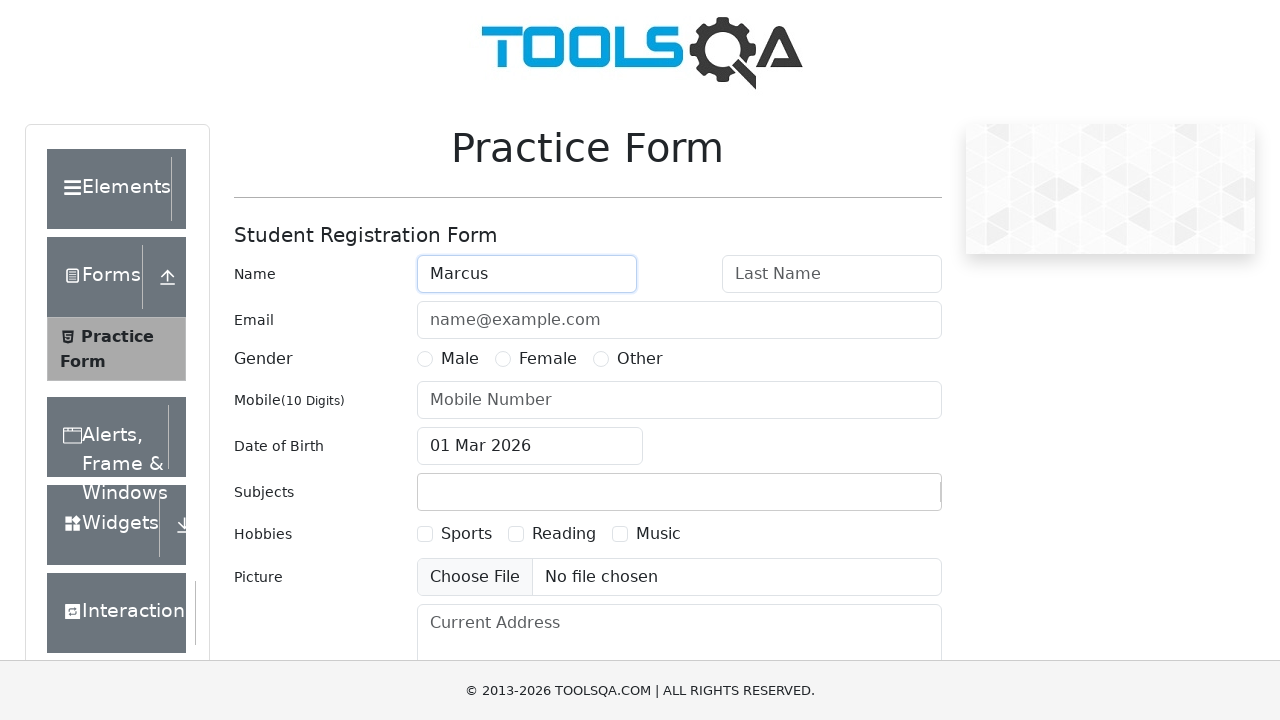

Filled last name field with 'Wellington' on #lastName
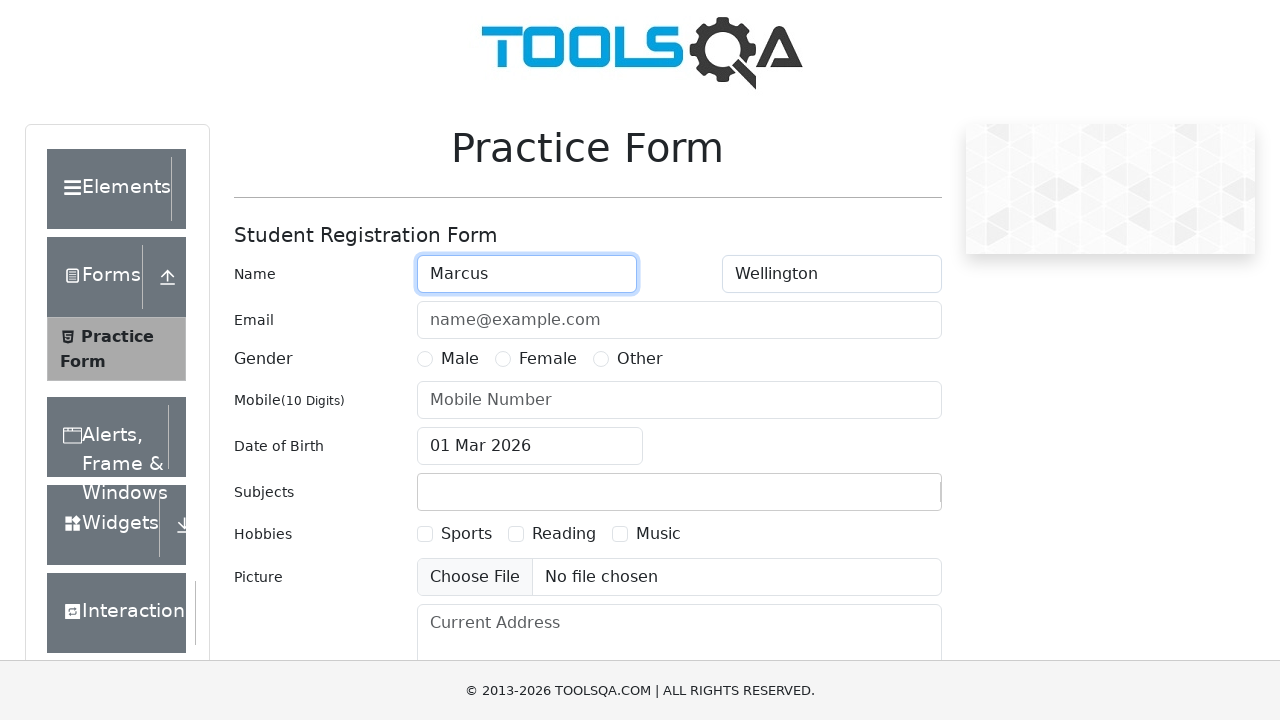

Filled email field with 'marcus.wellington@example.com' on #userEmail
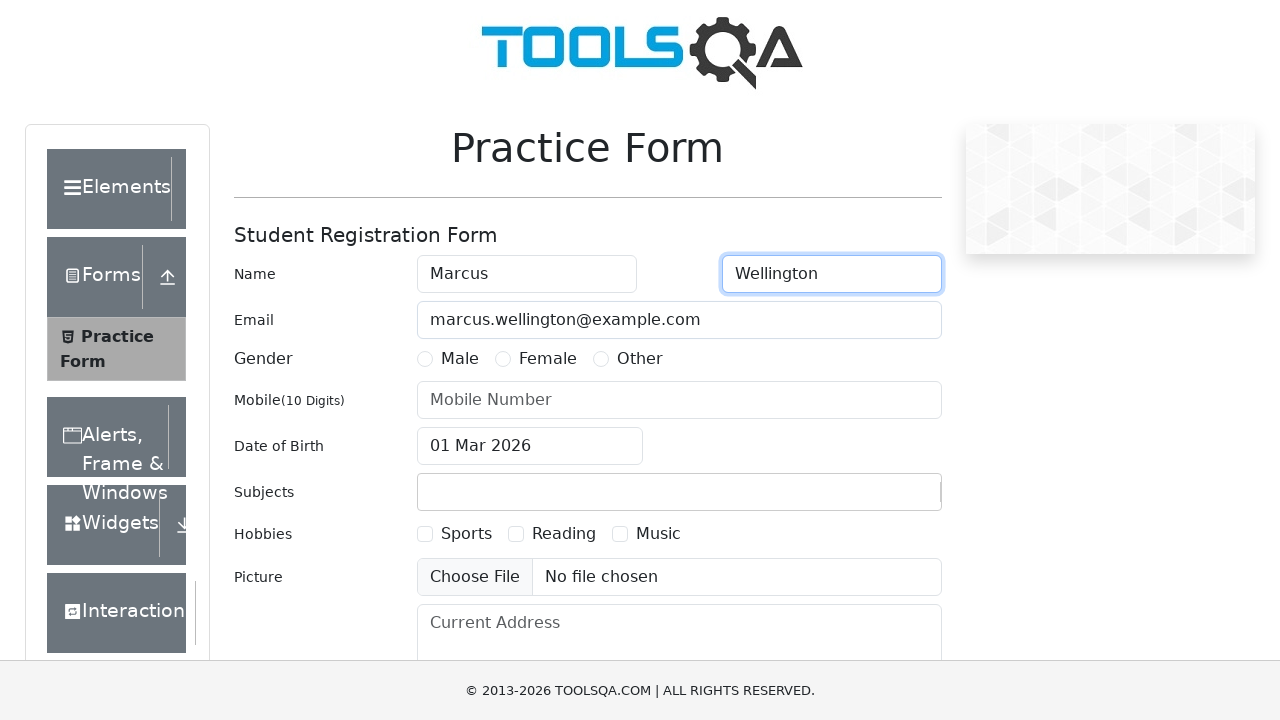

Selected Male gender option at (460, 359) on label[for='gender-radio-1']
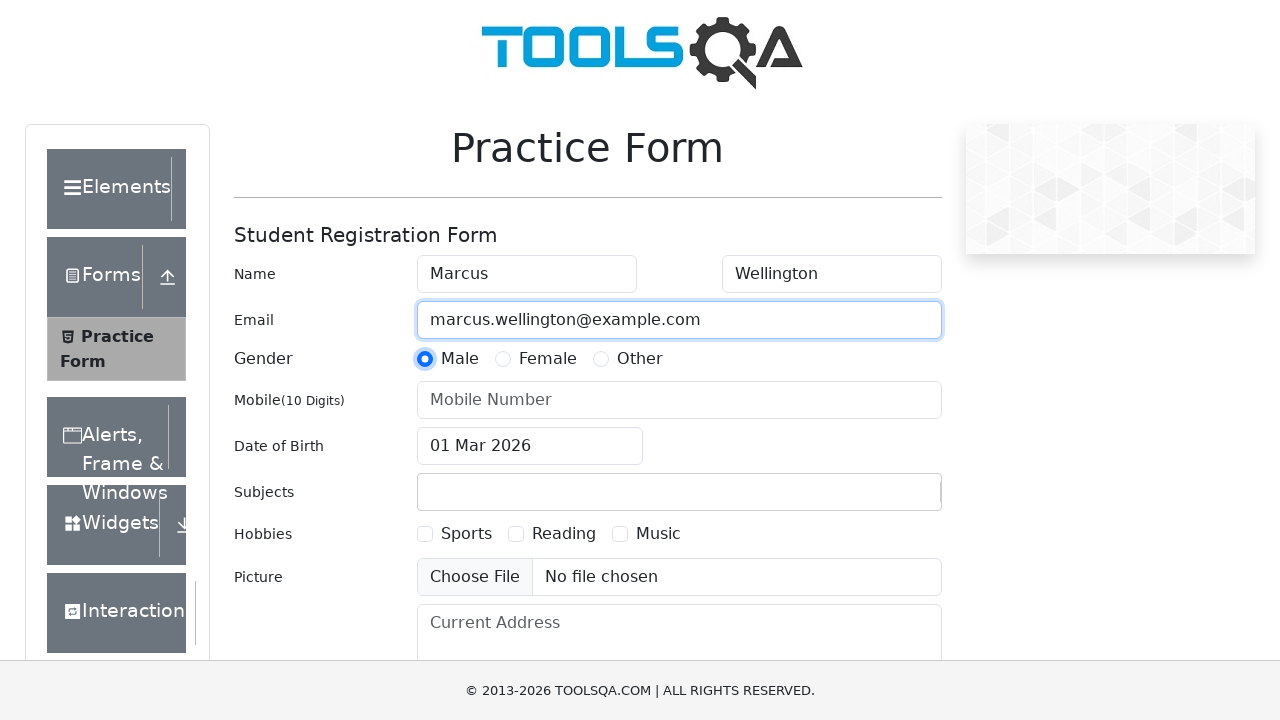

Filled phone number field with '5551234567' on #userNumber
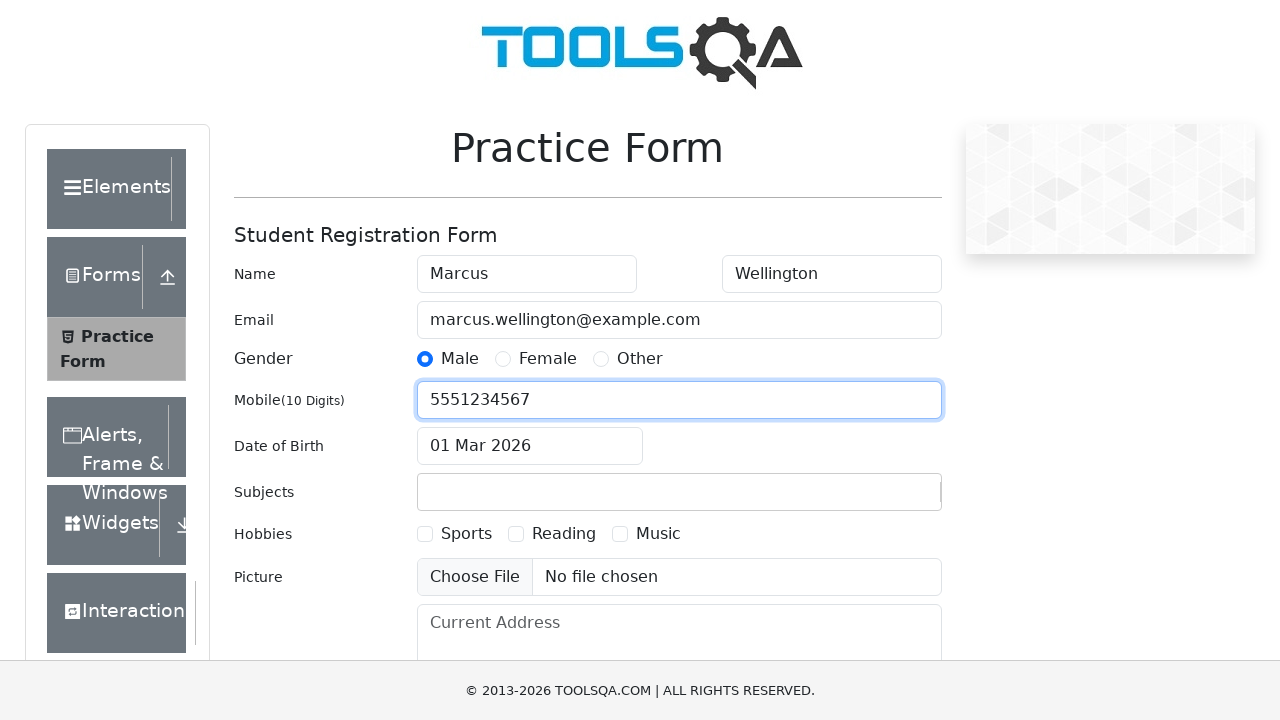

Clicked date of birth input to open date picker at (530, 446) on #dateOfBirthInput
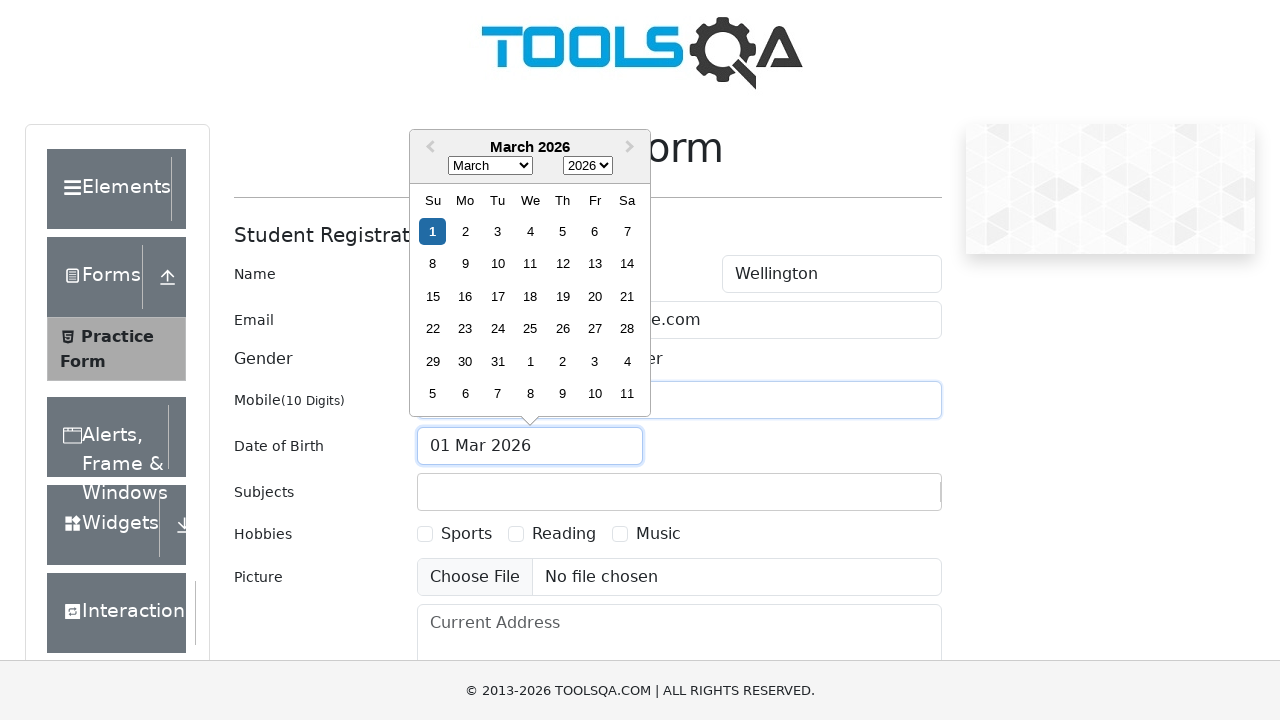

Selected May from month dropdown on .react-datepicker__month-select
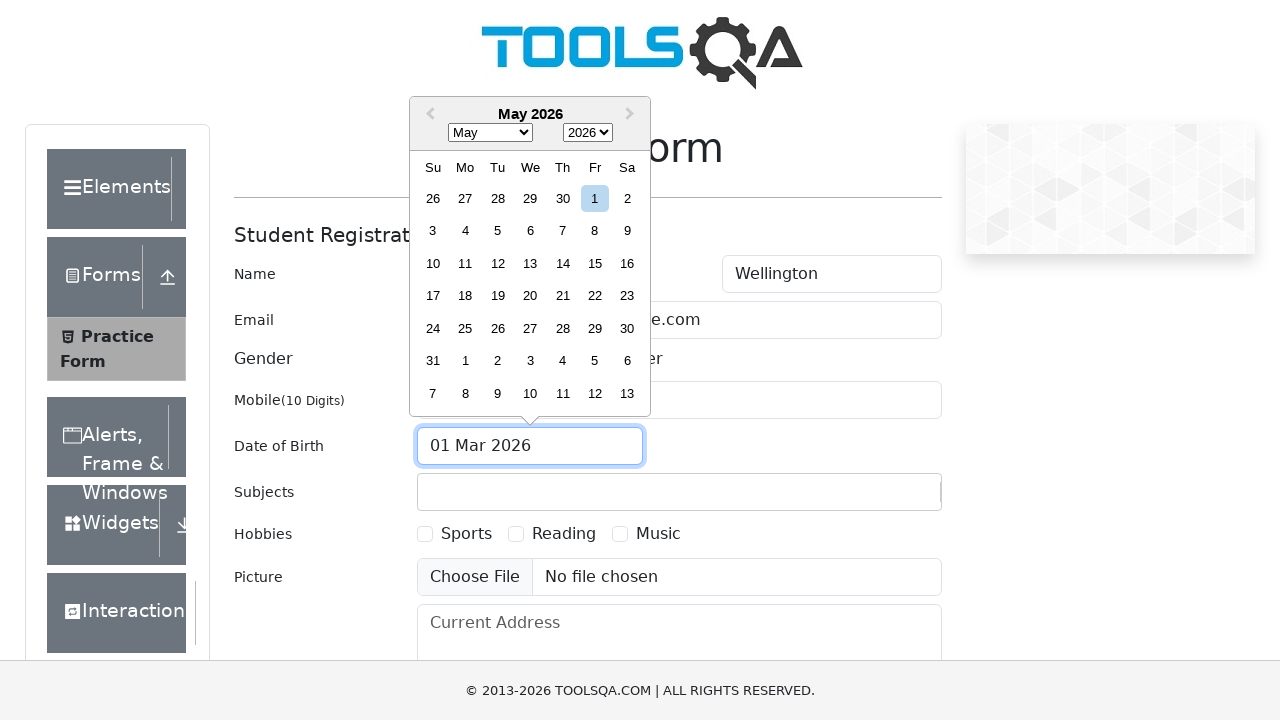

Selected 1995 from year dropdown on .react-datepicker__year-select
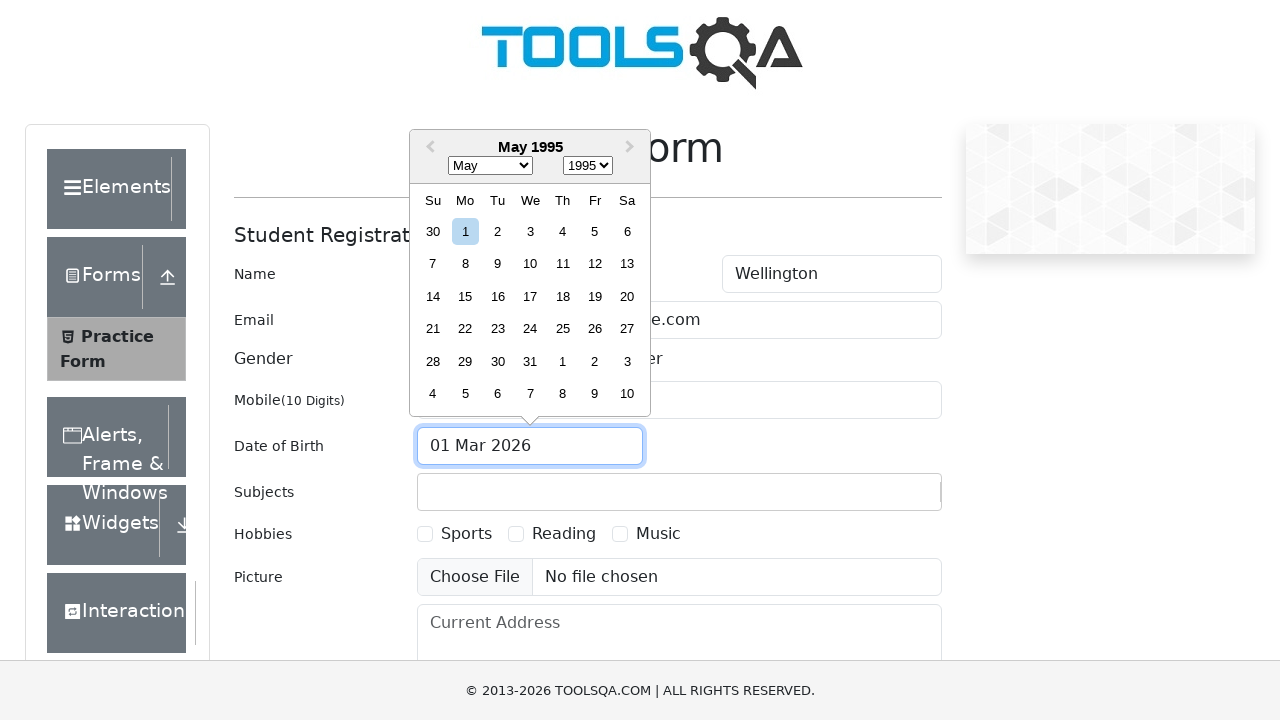

Selected 15th day from date picker at (465, 296) on .react-datepicker__day--015:not(.react-datepicker__day--outside-month)
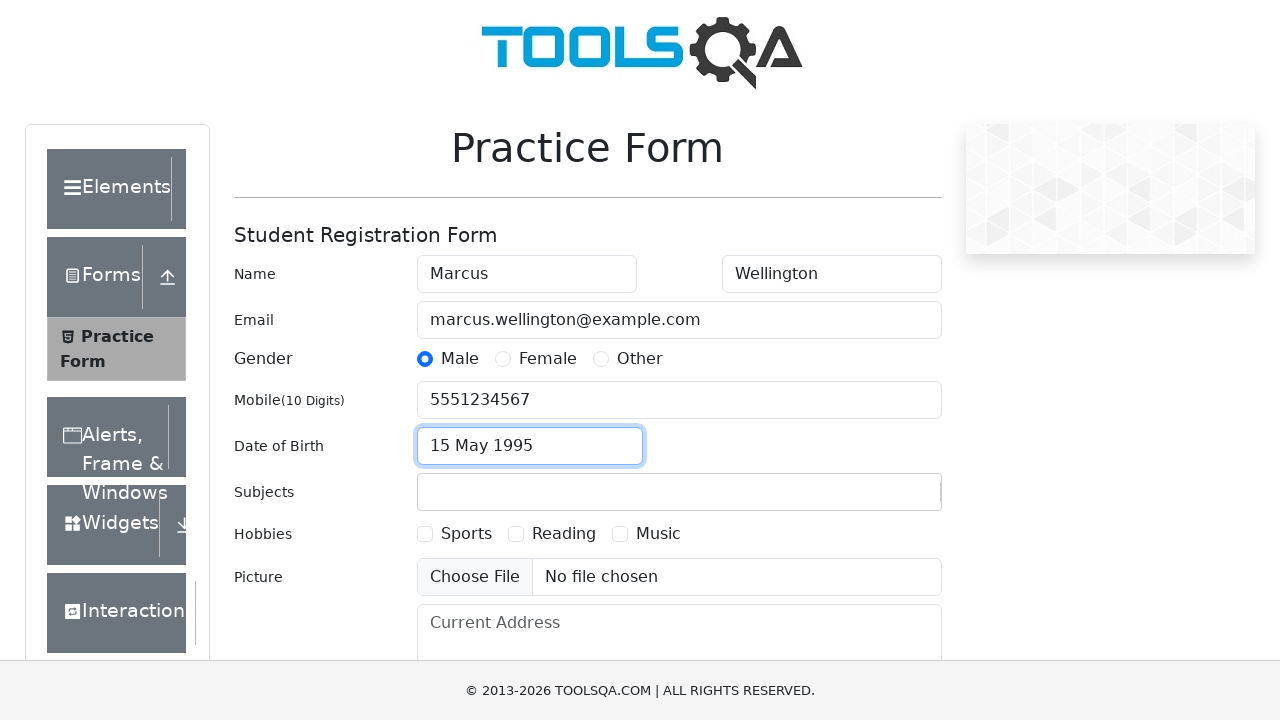

Filled subject input with 'Maths' on #subjectsInput
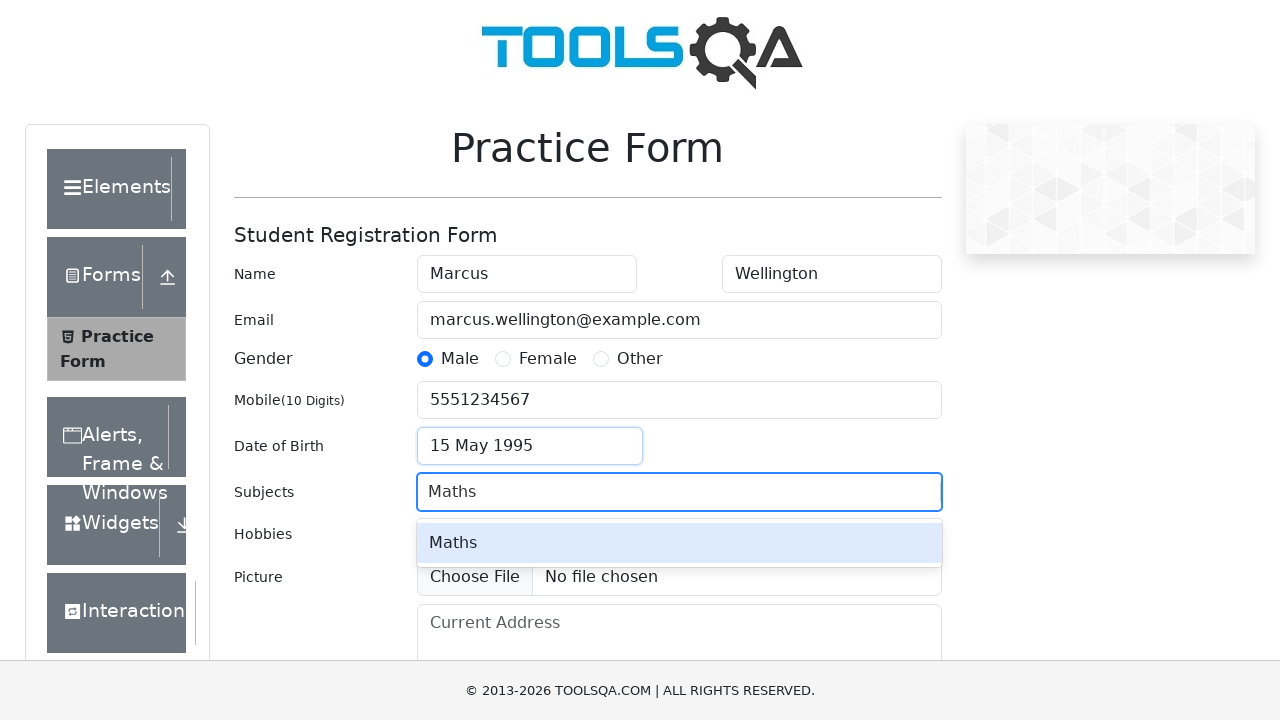

Pressed Enter to add Maths subject on #subjectsInput
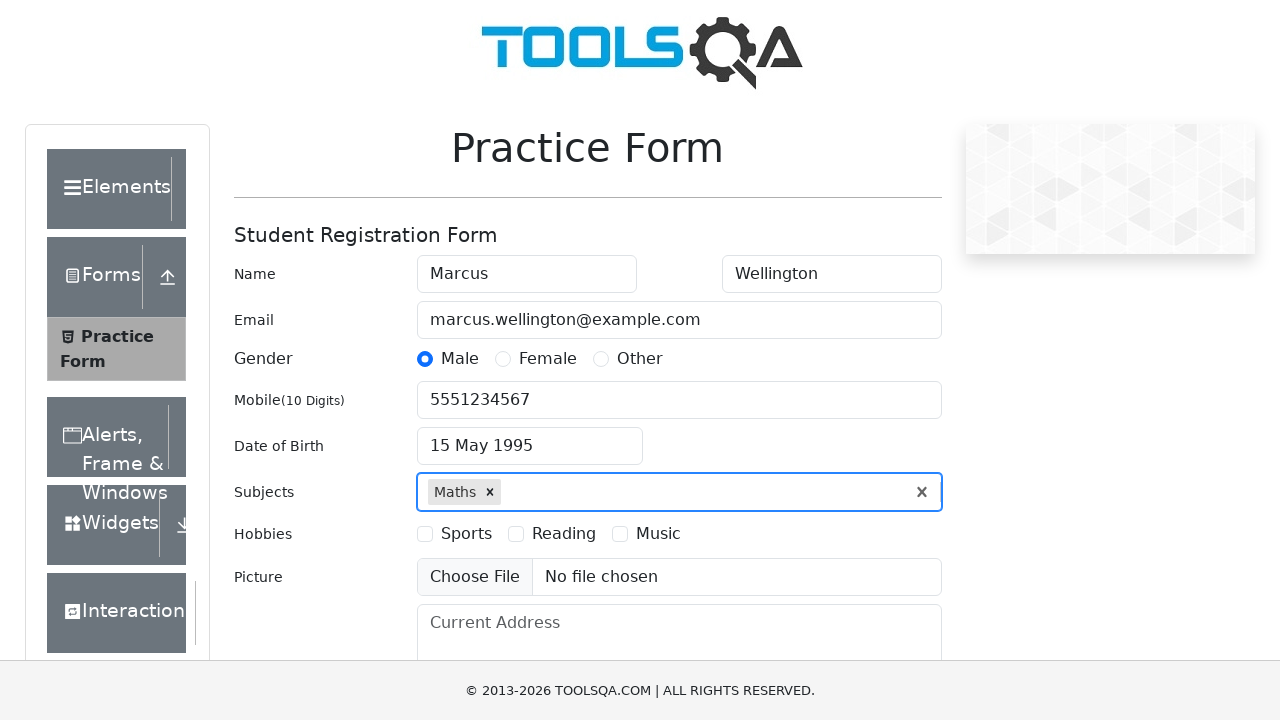

Selected Sports hobby checkbox at (466, 534) on label[for='hobbies-checkbox-1']
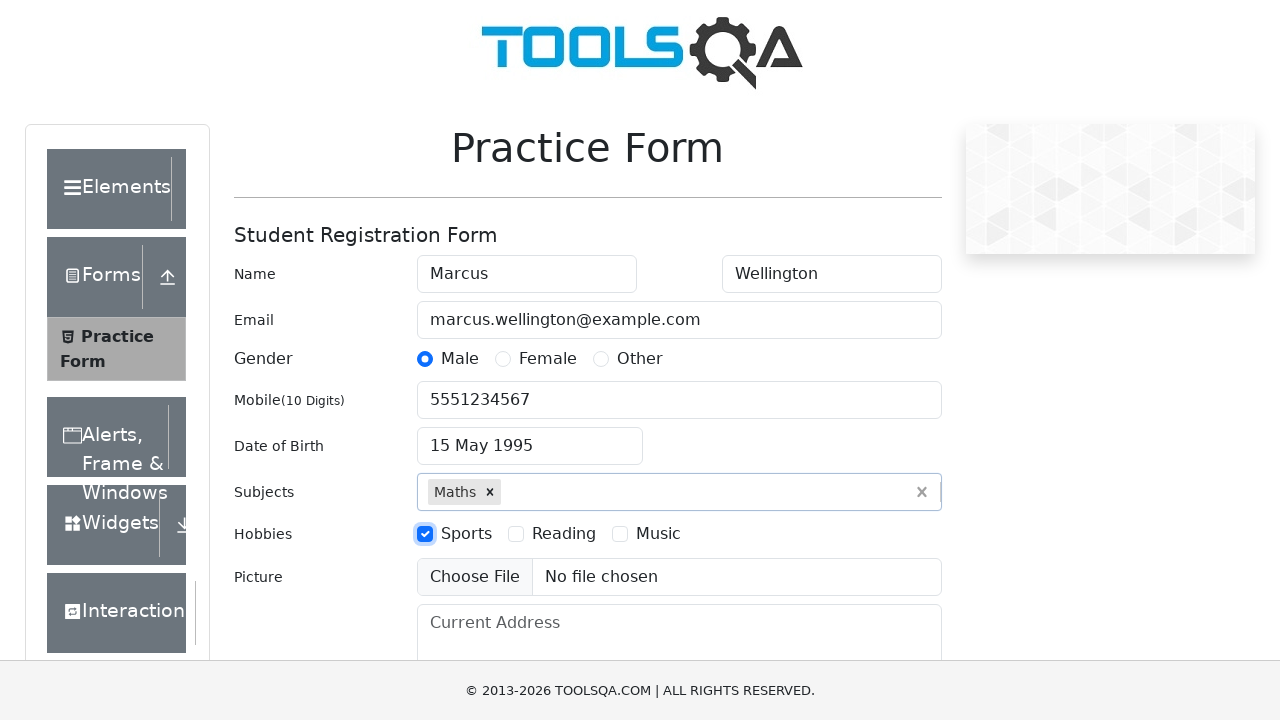

Filled current address field with full address on #currentAddress
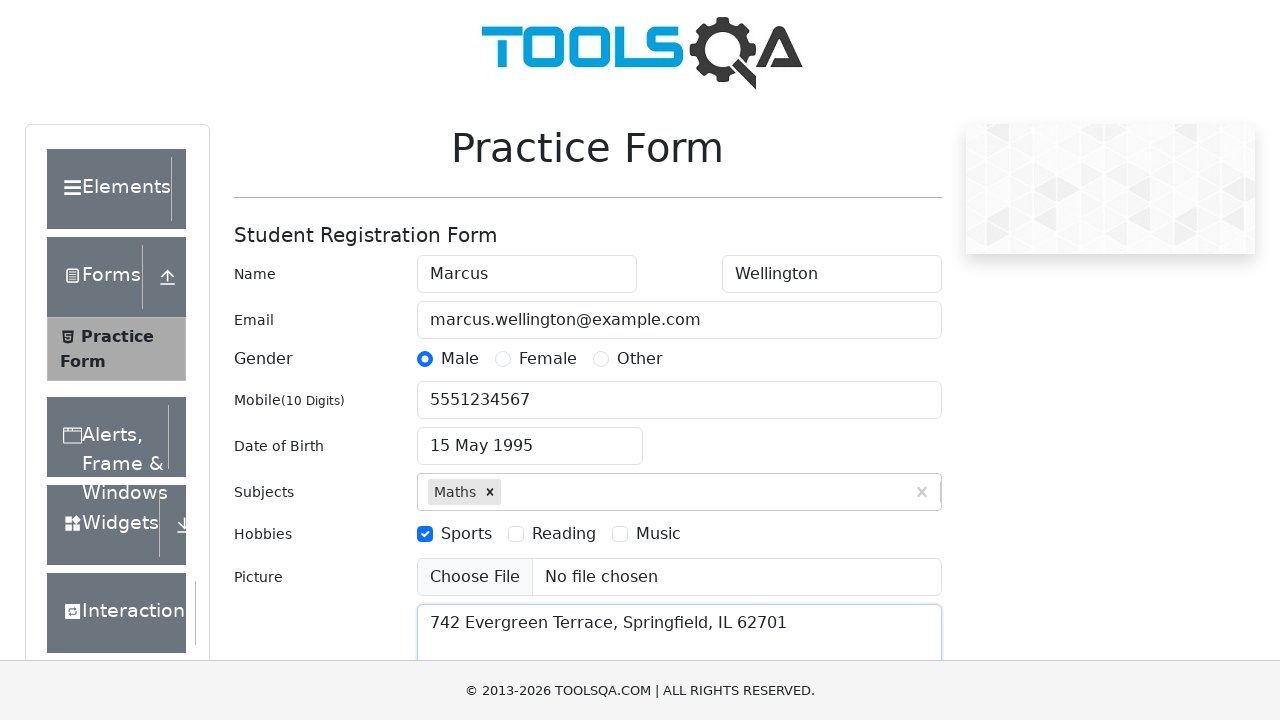

Clicked state dropdown to open options at (527, 437) on #state
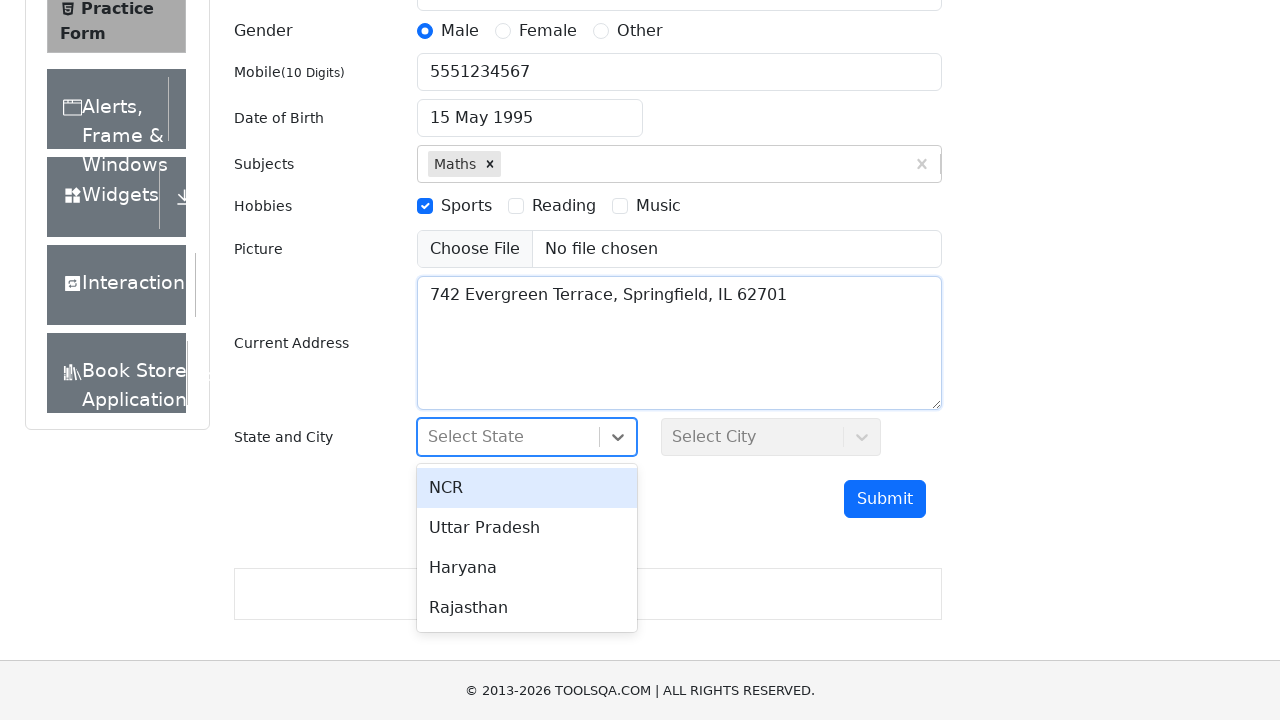

Selected state option from dropdown at (527, 528) on #react-select-3-option-1
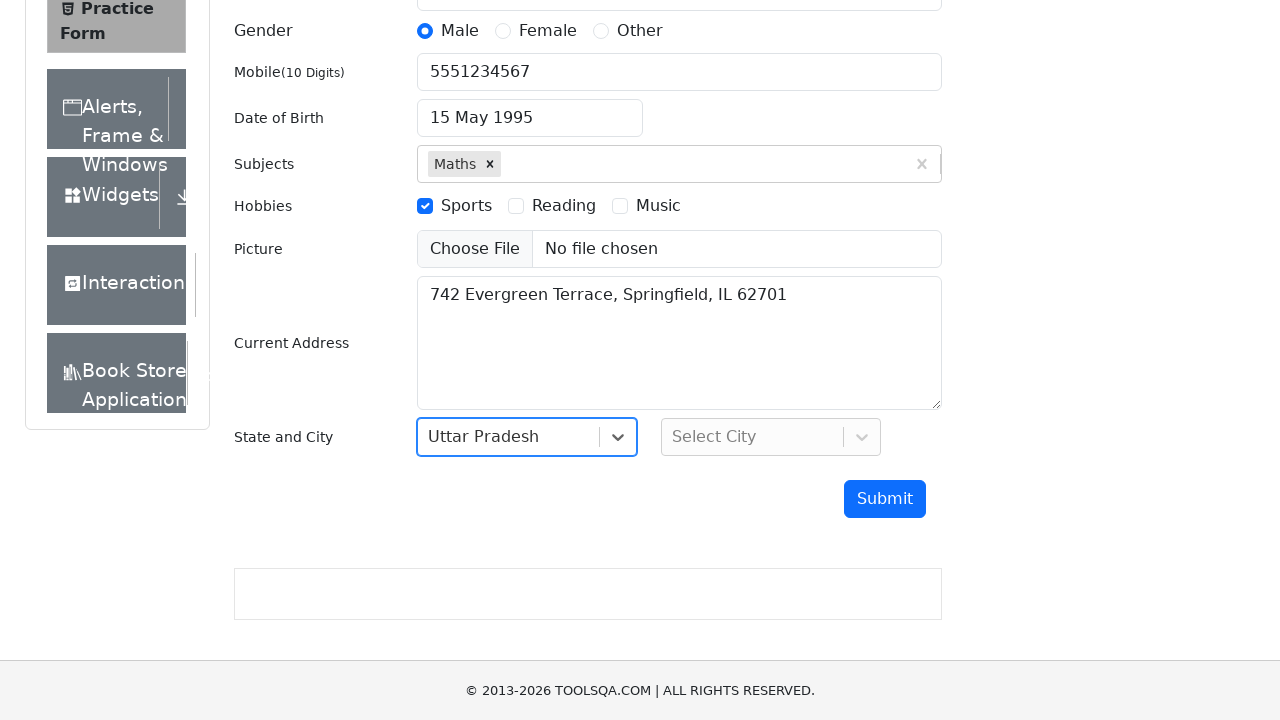

Clicked city dropdown to open options at (771, 437) on #city
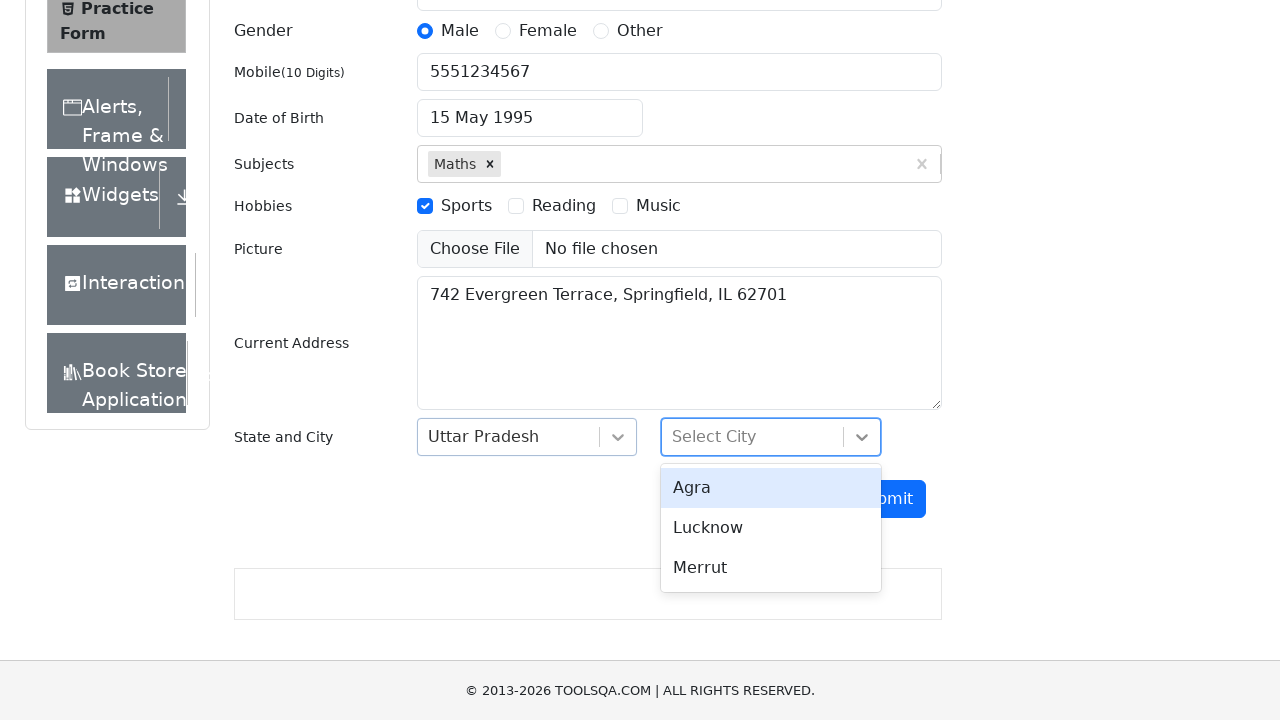

Selected city option from dropdown at (771, 488) on #react-select-4-option-0
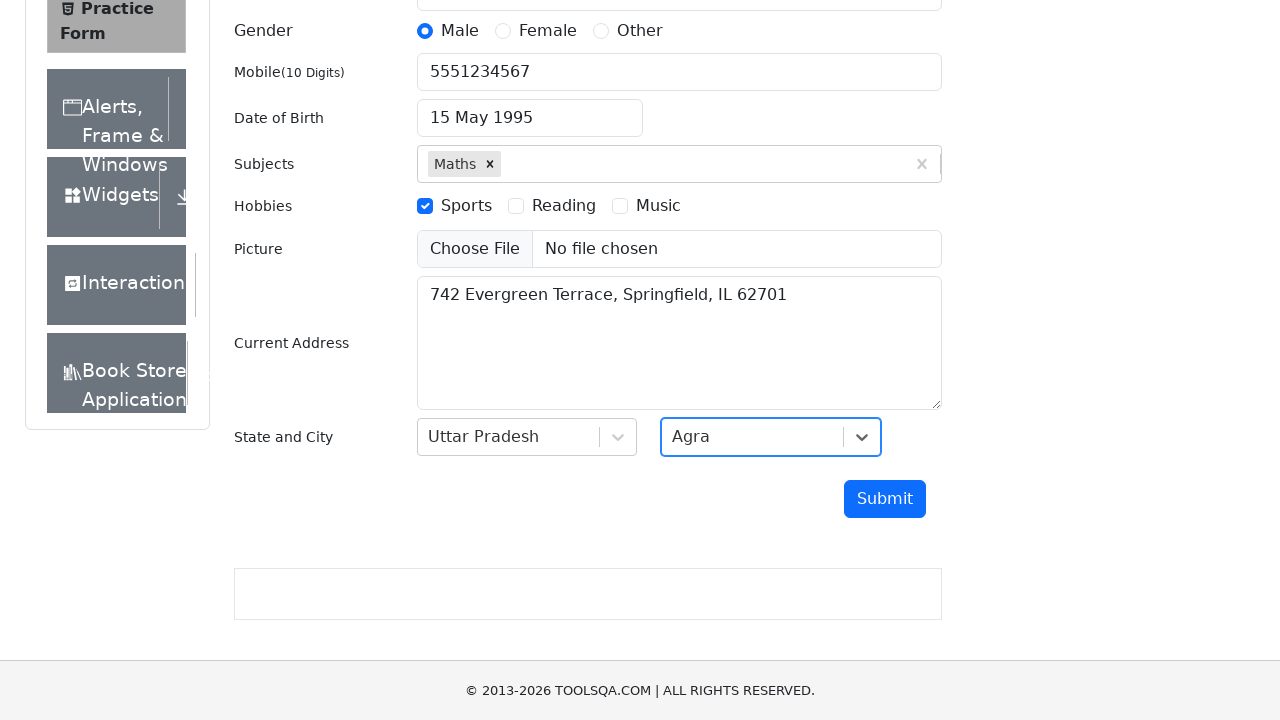

Clicked submit button to complete registration form at (885, 499) on #submit
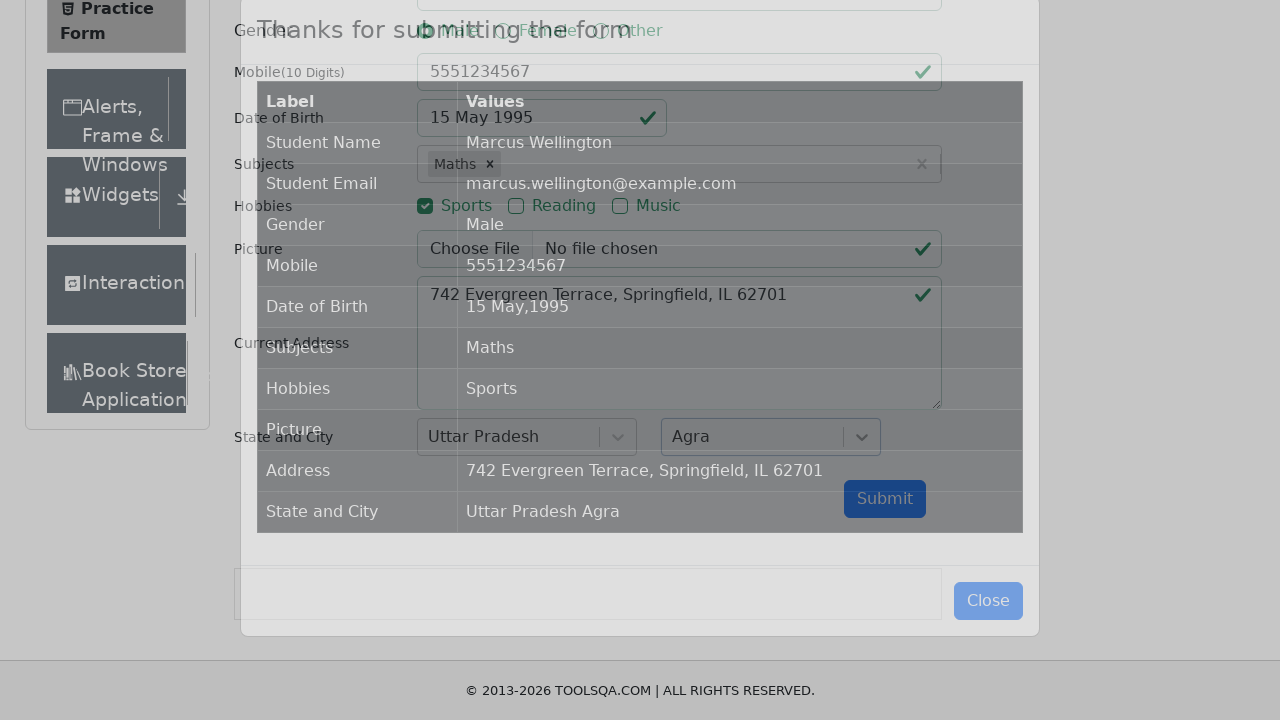

Submission confirmation modal appeared with title
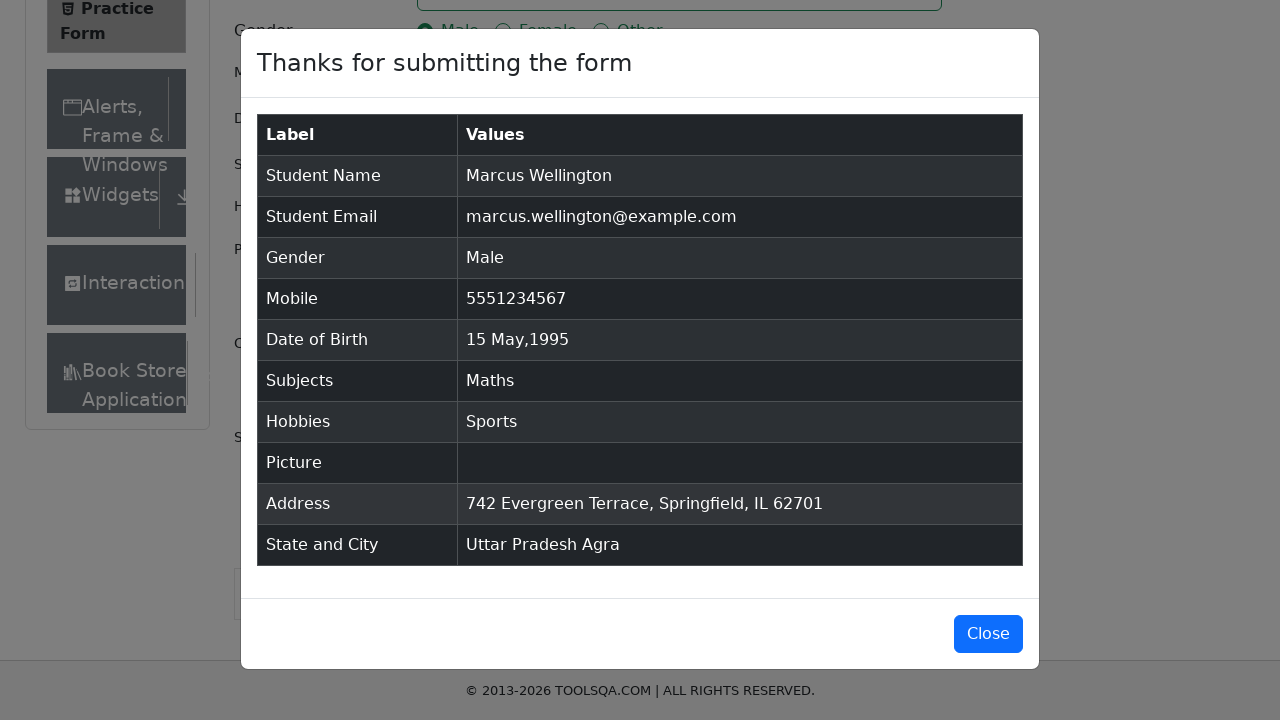

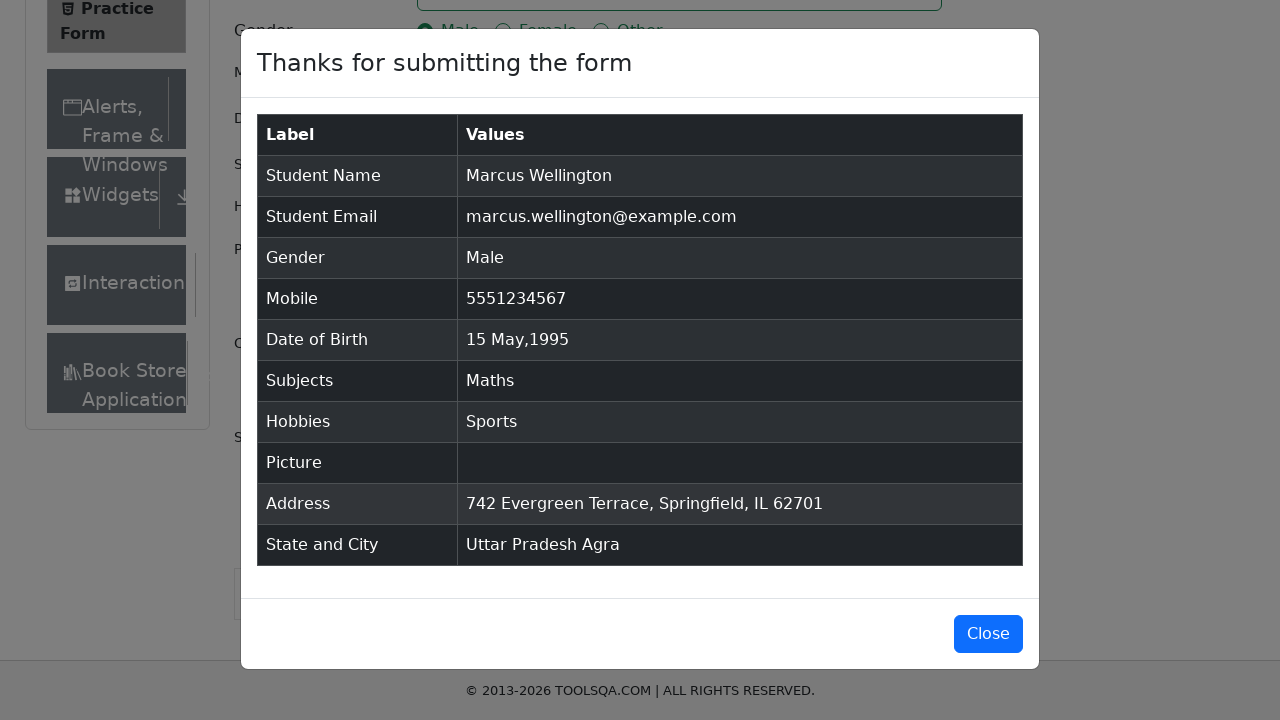